Tests dynamic loading with explicit waits - clicks start button, waits for loading indicator to disappear, and verifies the final "Hello World" content is displayed

Starting URL: http://the-internet.herokuapp.com/dynamic_loading/1

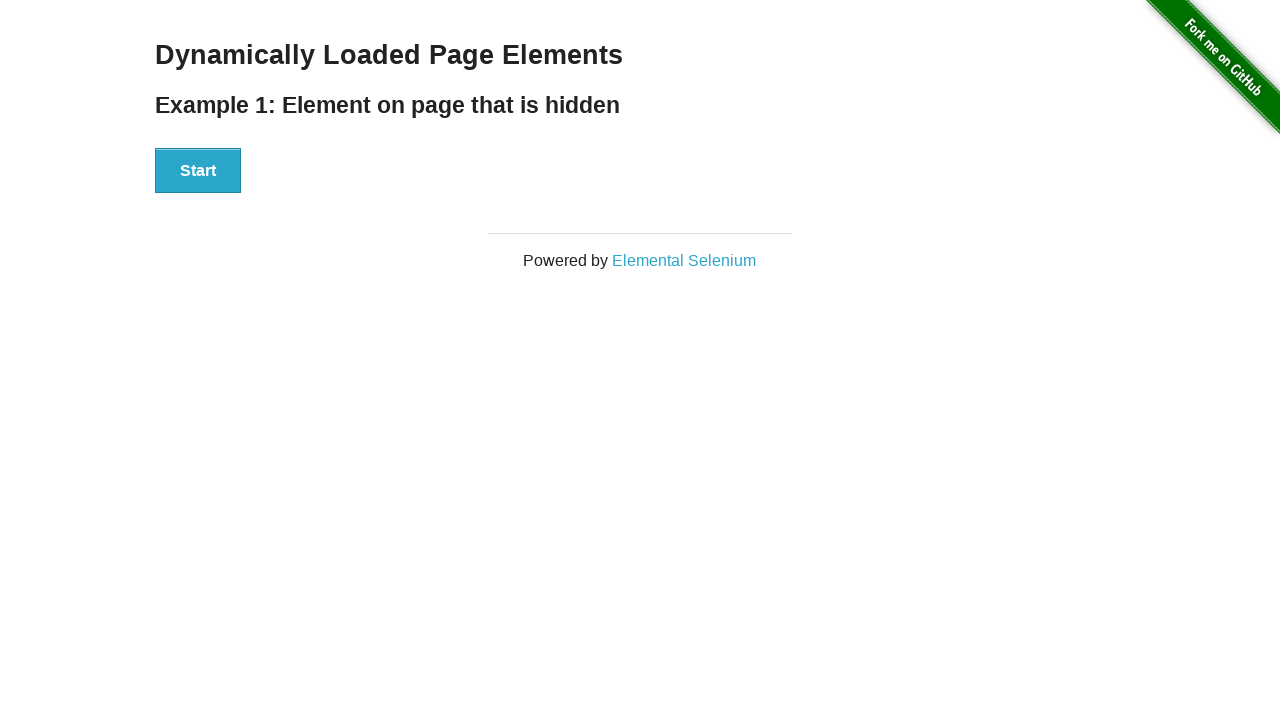

Waited for start button to become visible
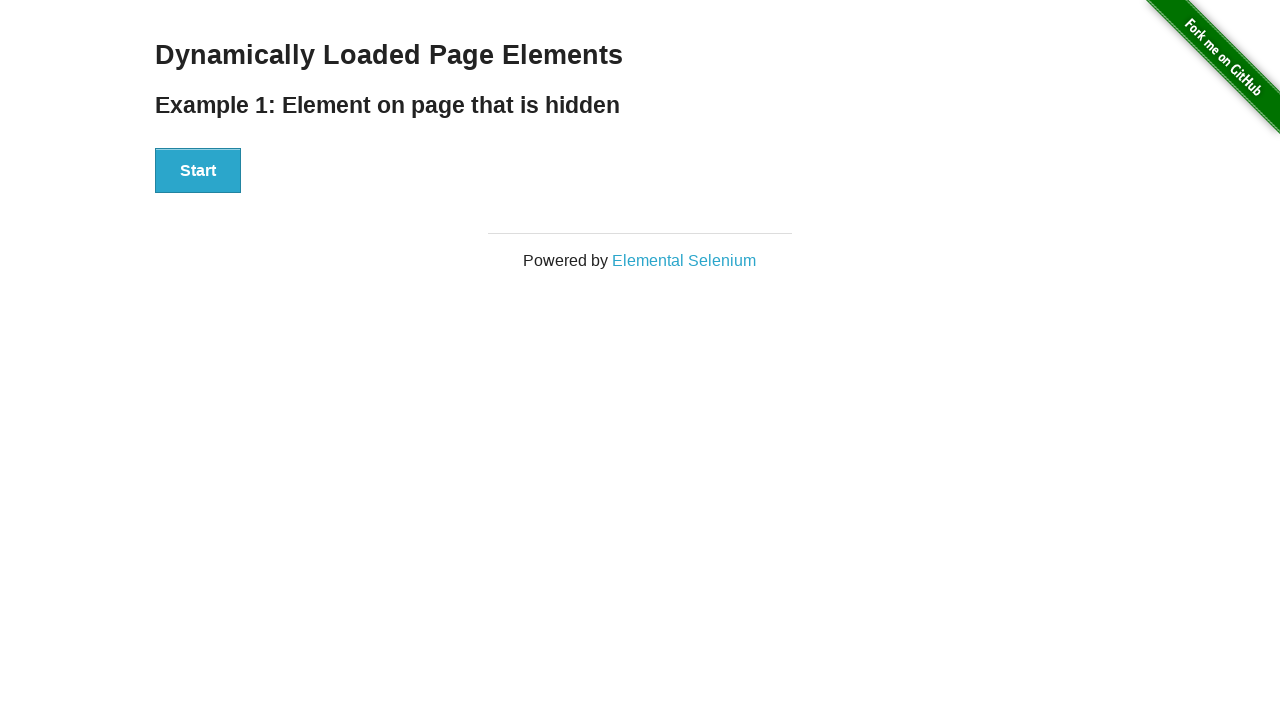

Clicked the start button to initiate dynamic loading at (198, 171) on button
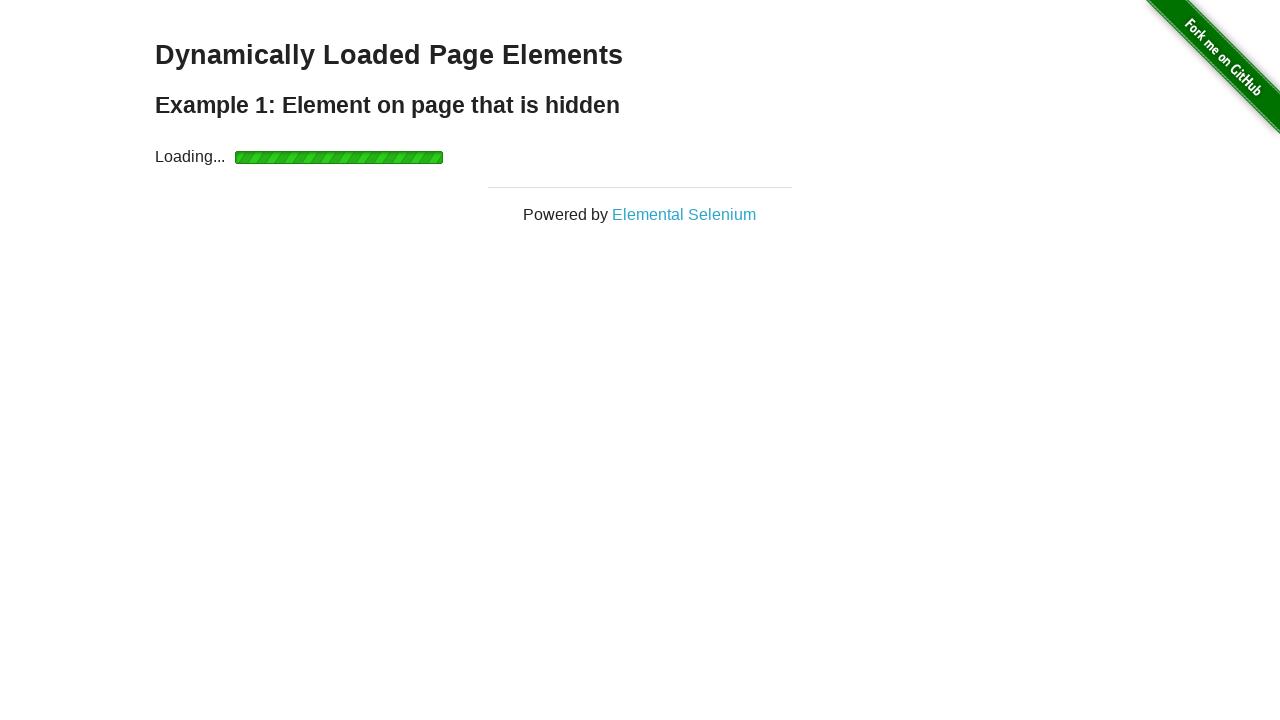

Loading indicator became visible
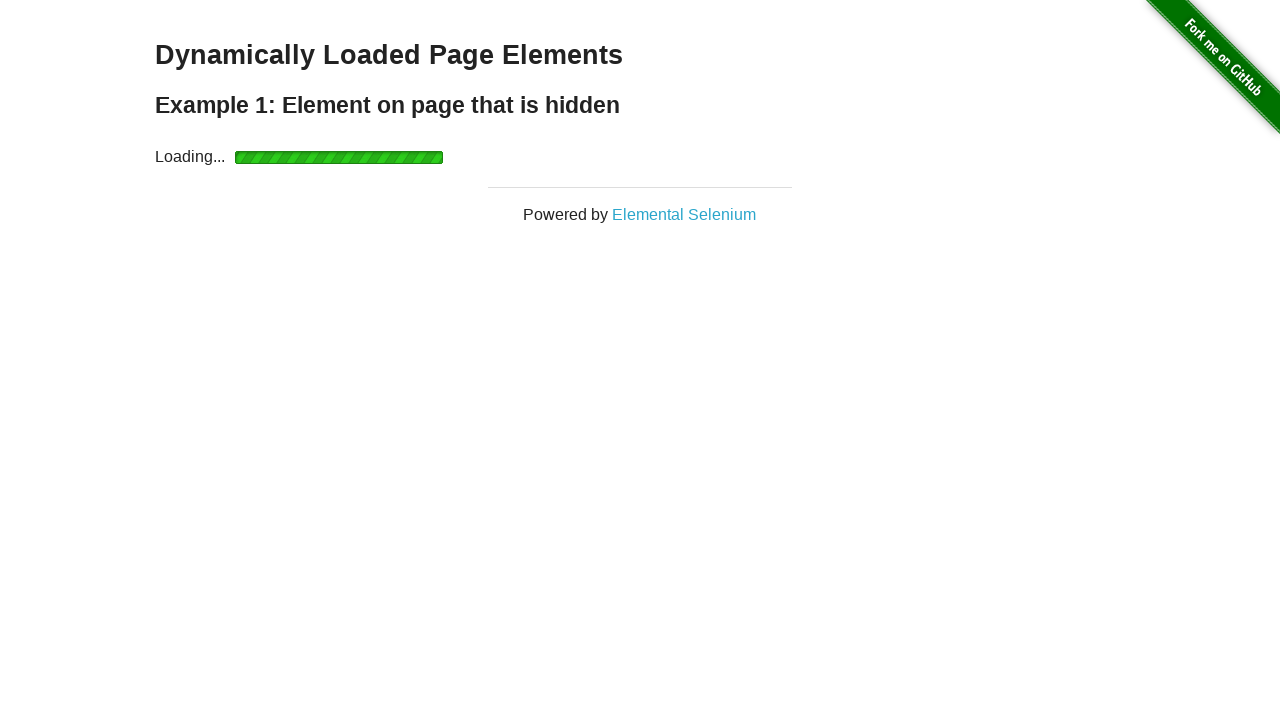

Loading indicator disappeared, indicating loading is complete
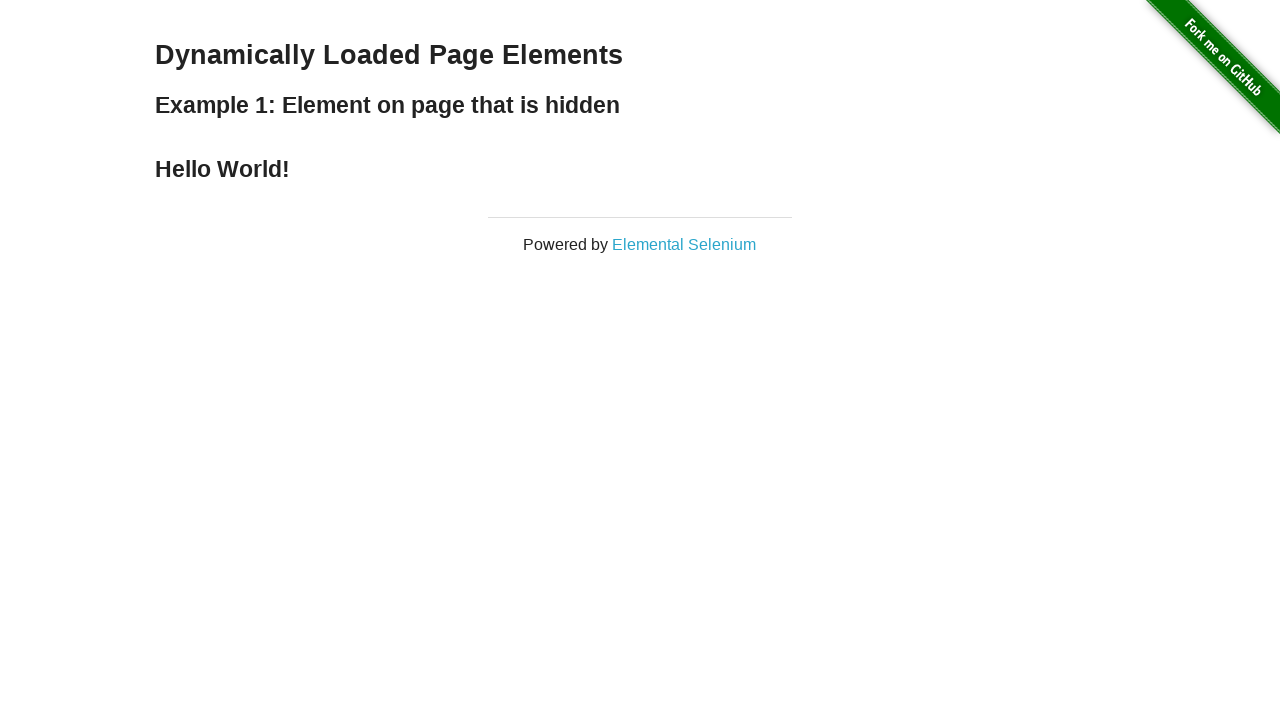

Waited for finish element to become visible
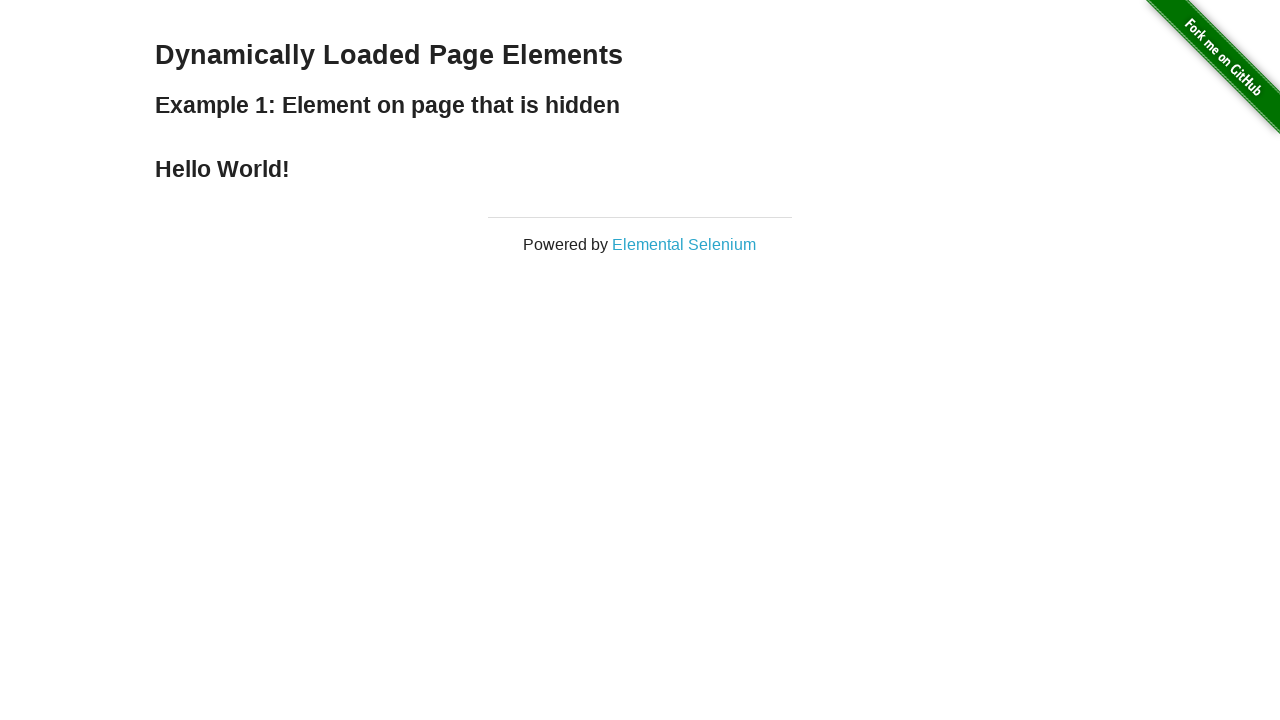

Verified 'Hello World' finish content is visible
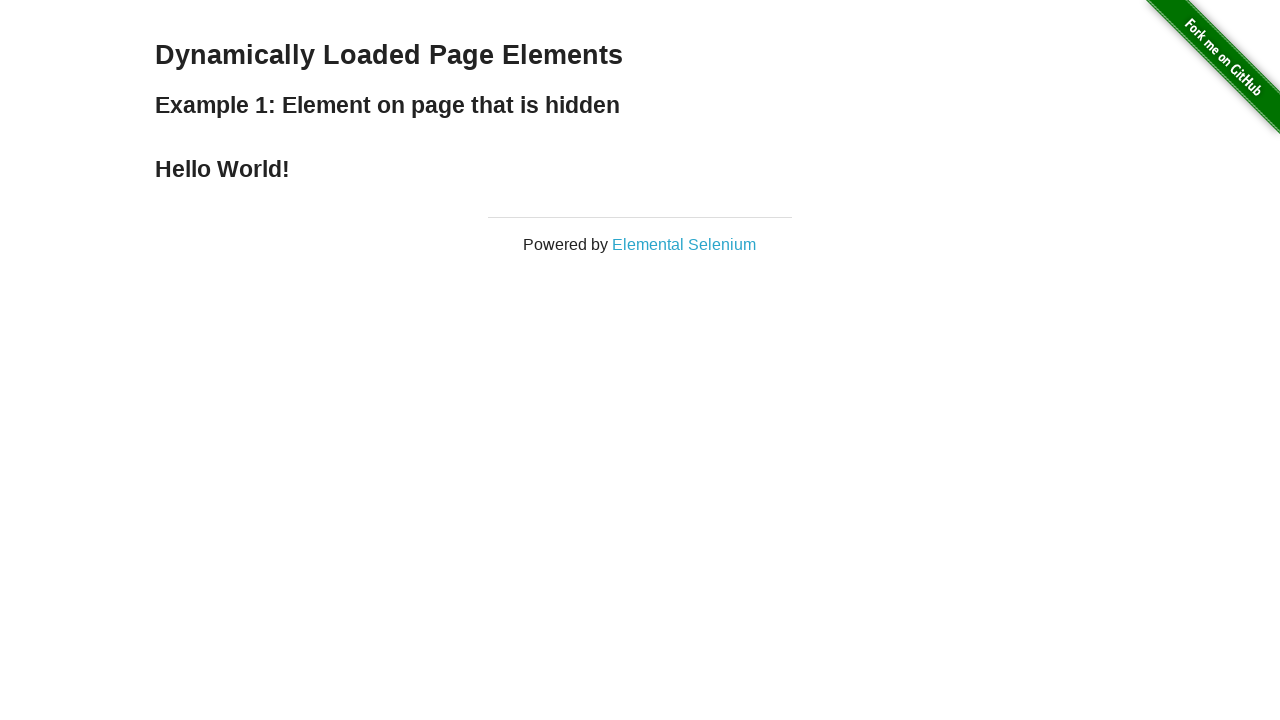

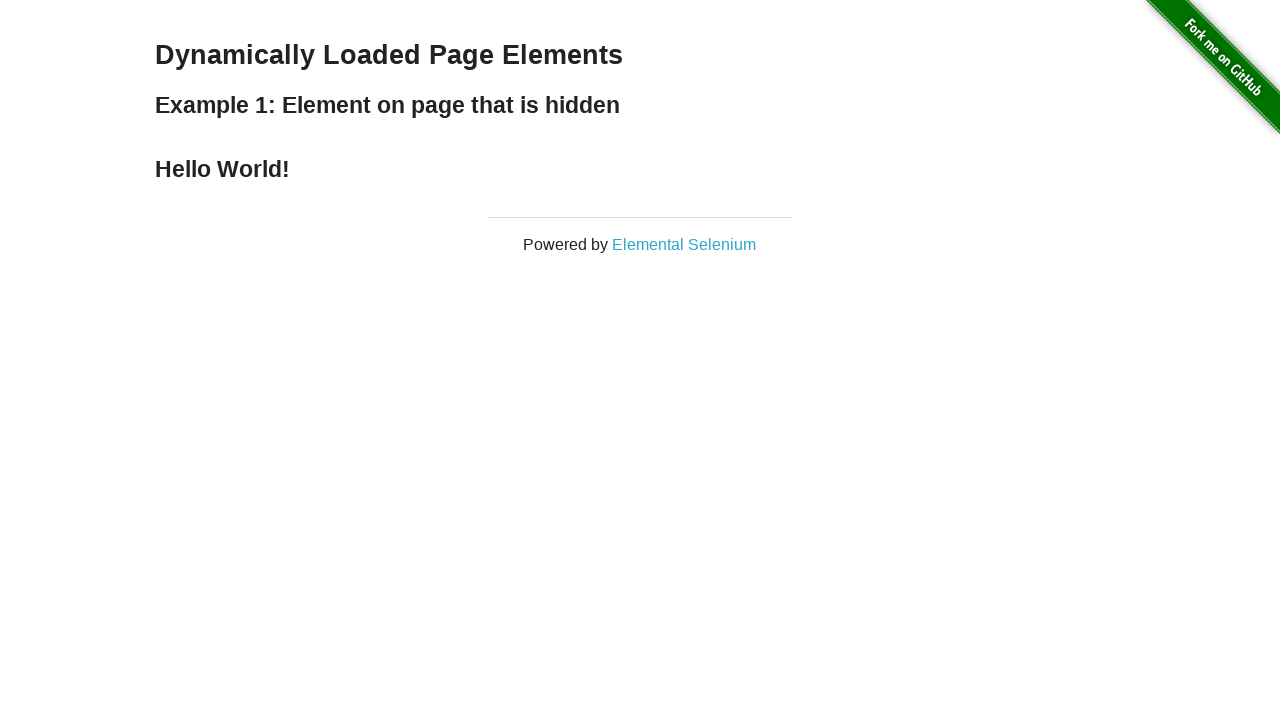